Verifies that the LOGIN link is displayed on the VyTrack homepage

Starting URL: https://vytrack.com/

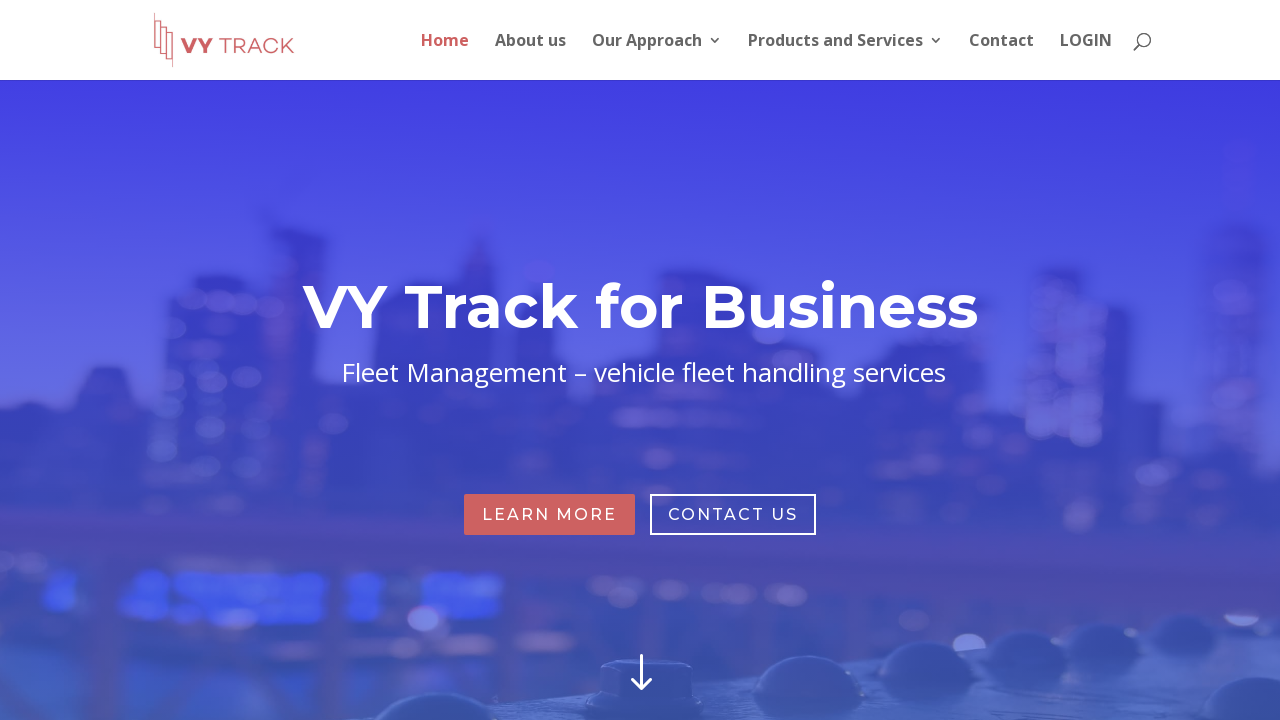

Navigated to VyTrack homepage
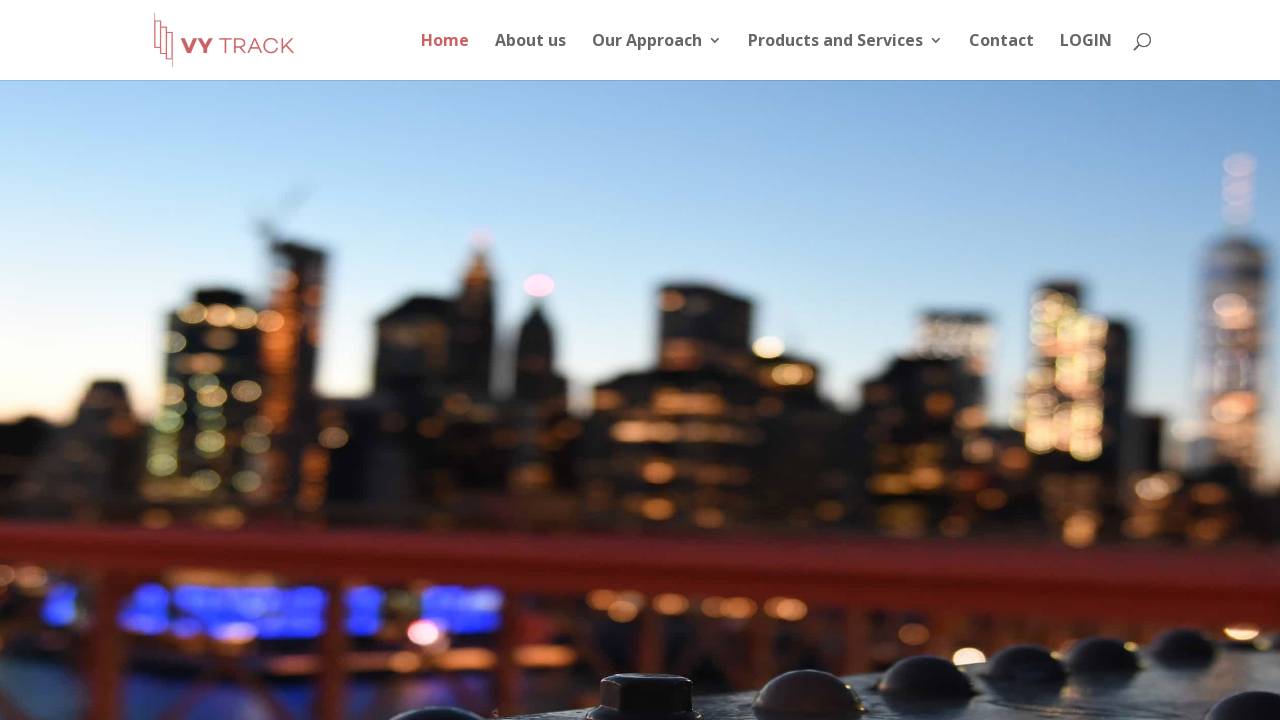

Waited for and located the LOGIN link
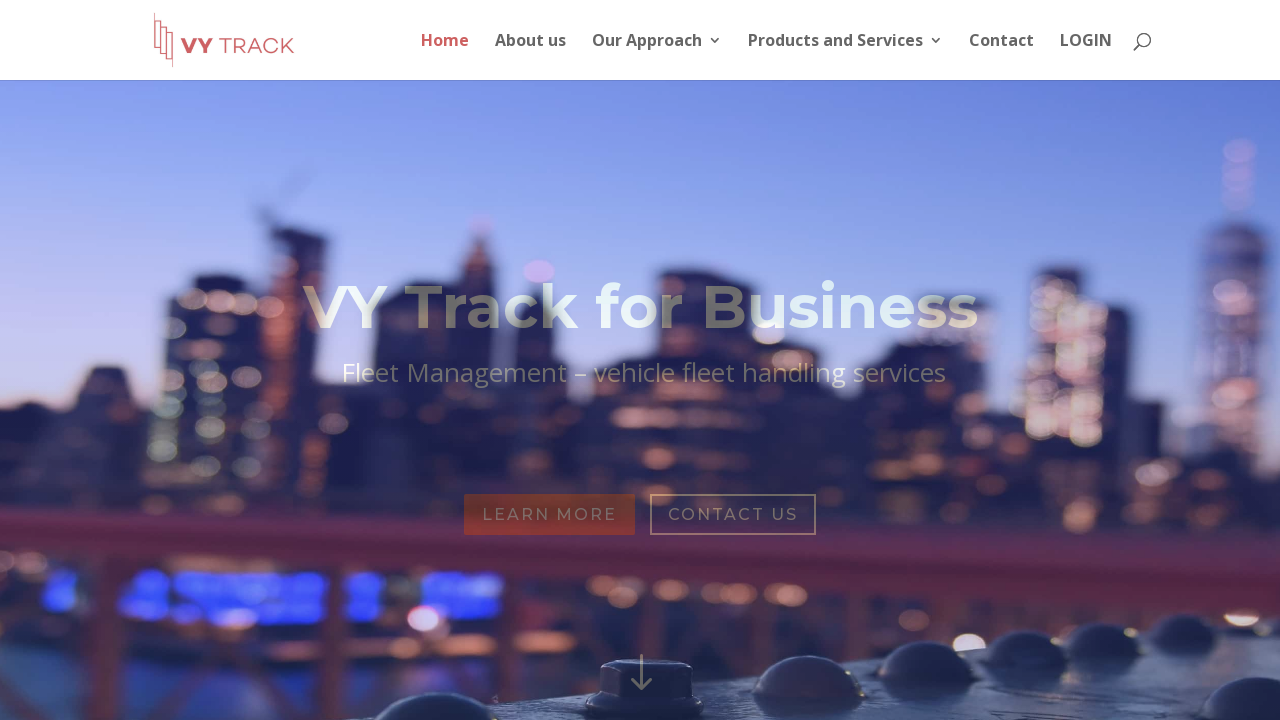

Retrieved LOGIN link text content
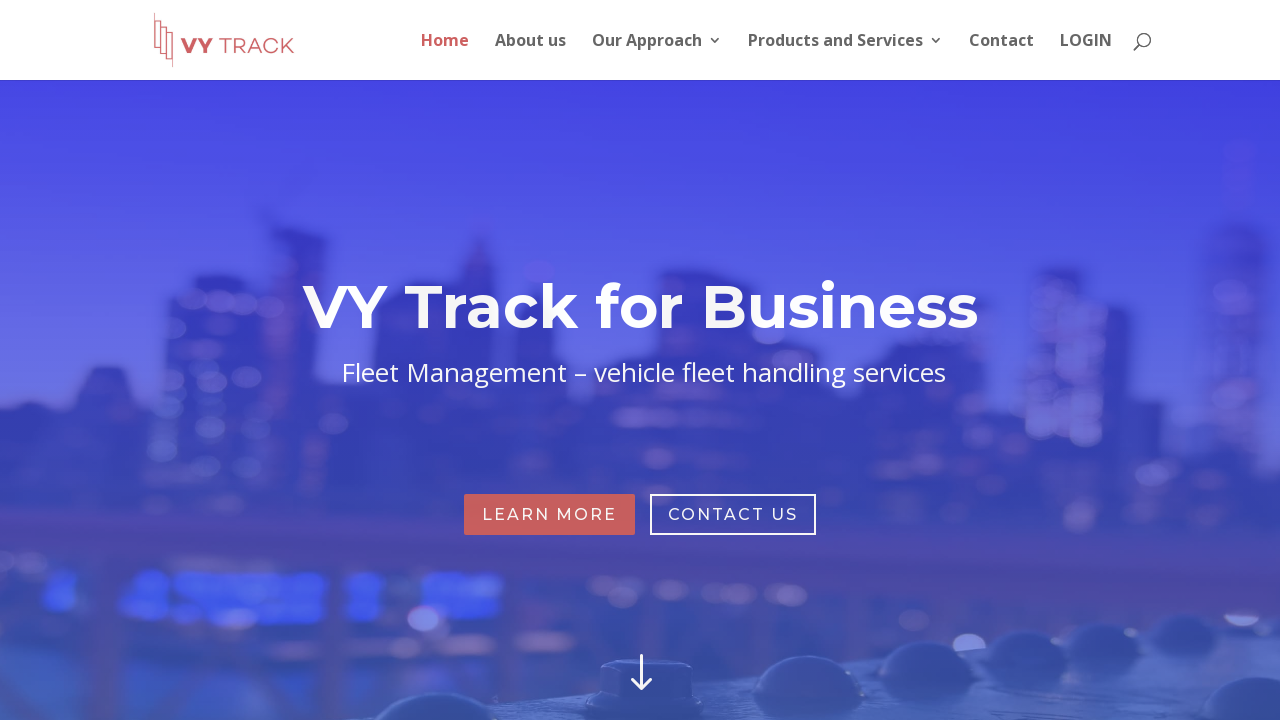

LOGIN link text verification passed - text matches expected value
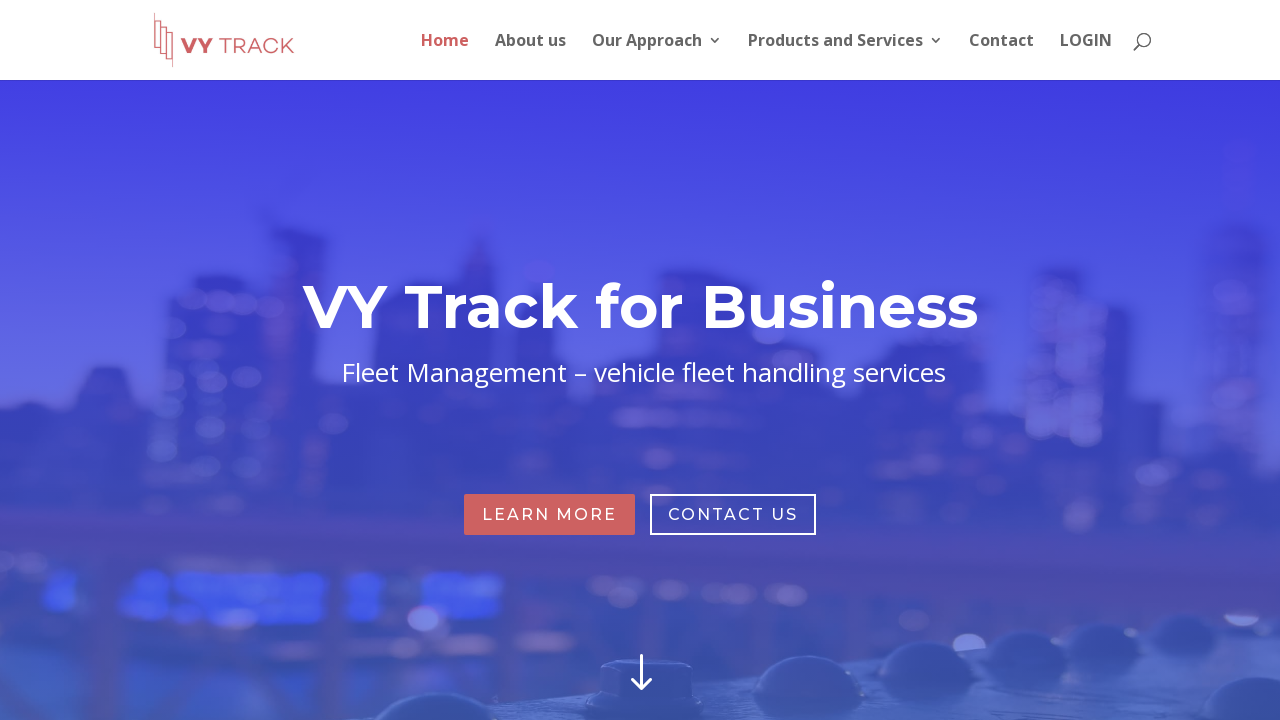

LOGIN link visibility verification passed - link is displayed
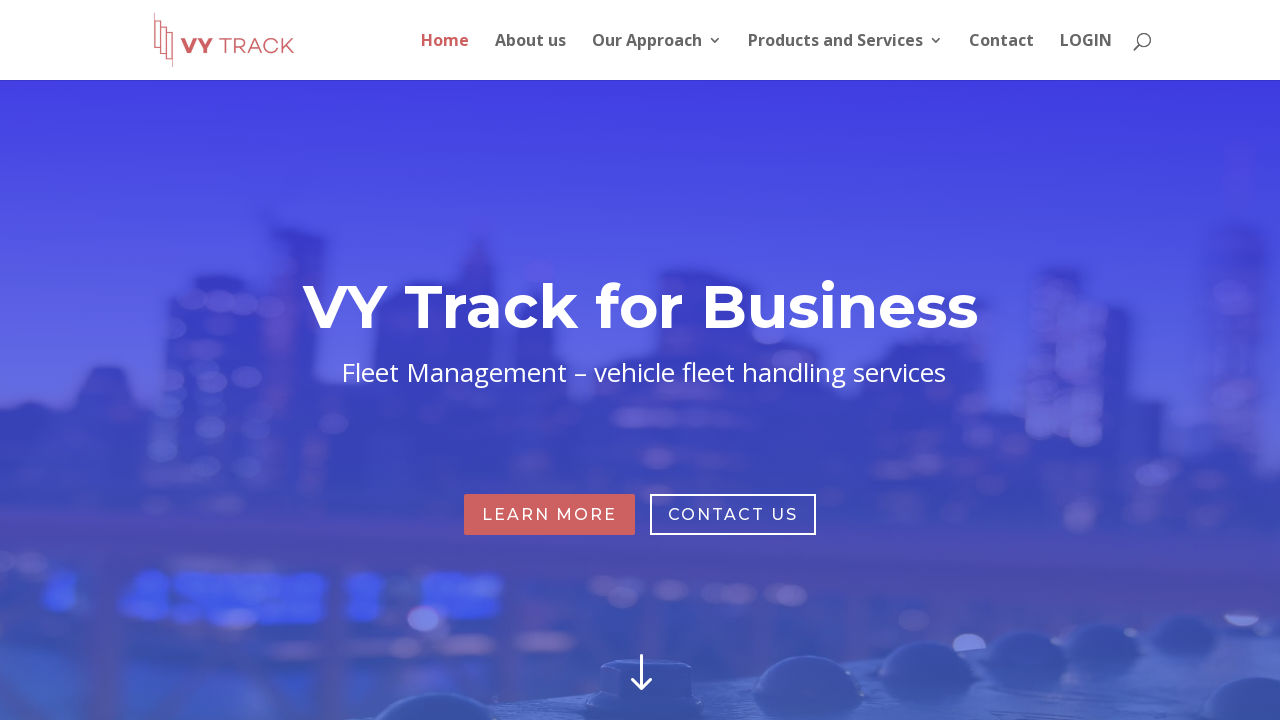

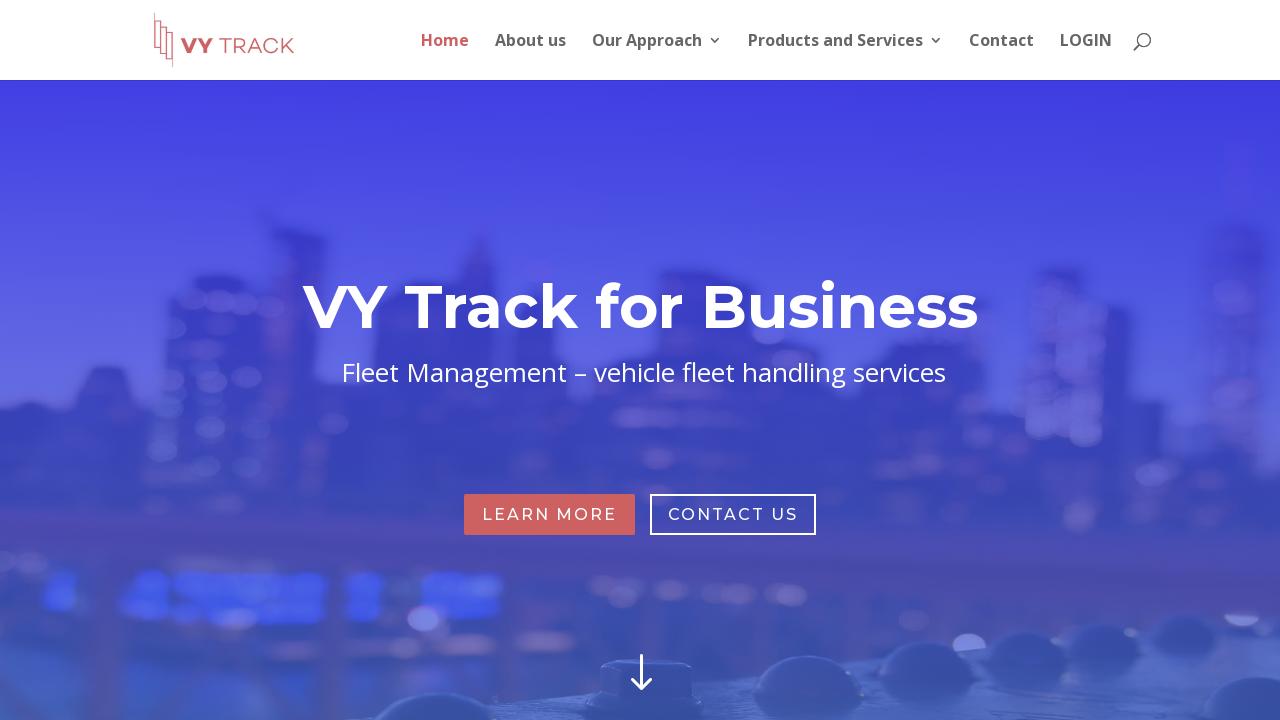